Tests double-click functionality on W3Schools by switching to an iframe and performing a double-click action on a paragraph element to trigger a JavaScript function

Starting URL: https://www.w3schools.com/jsref/tryit.asp?filename=tryjsref_ondblclick

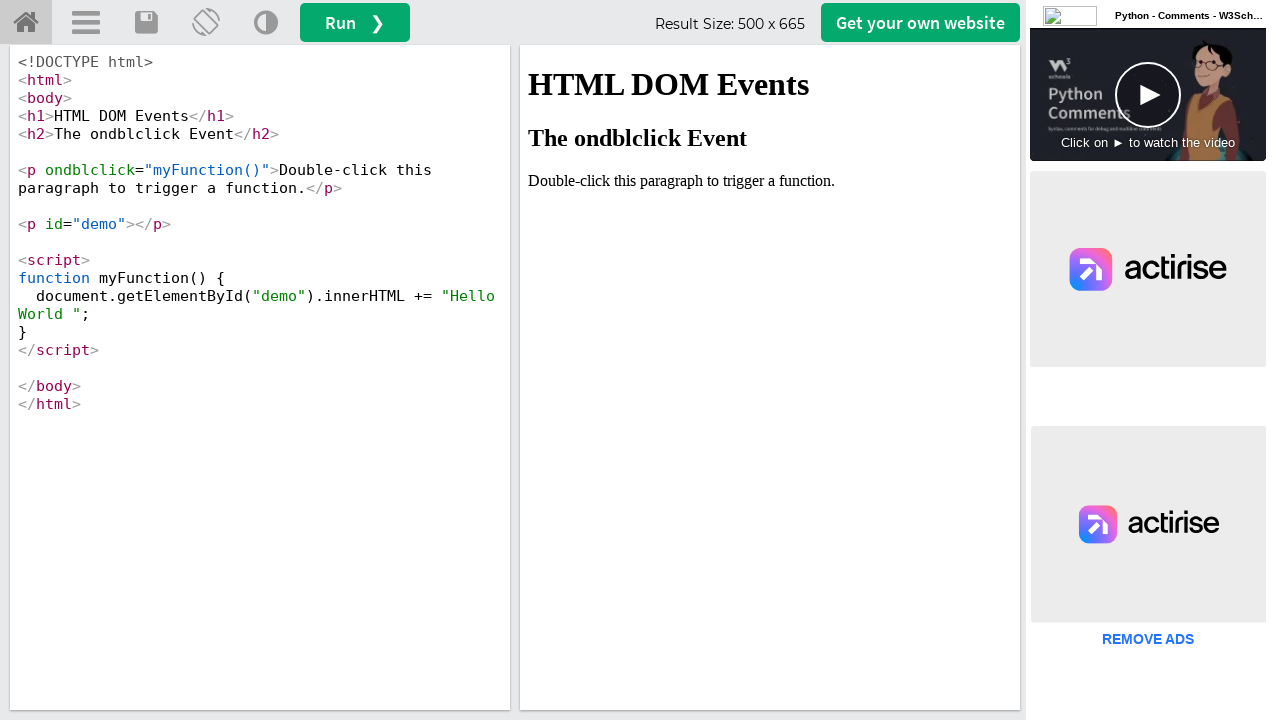

Located iframe with id 'iframeResult'
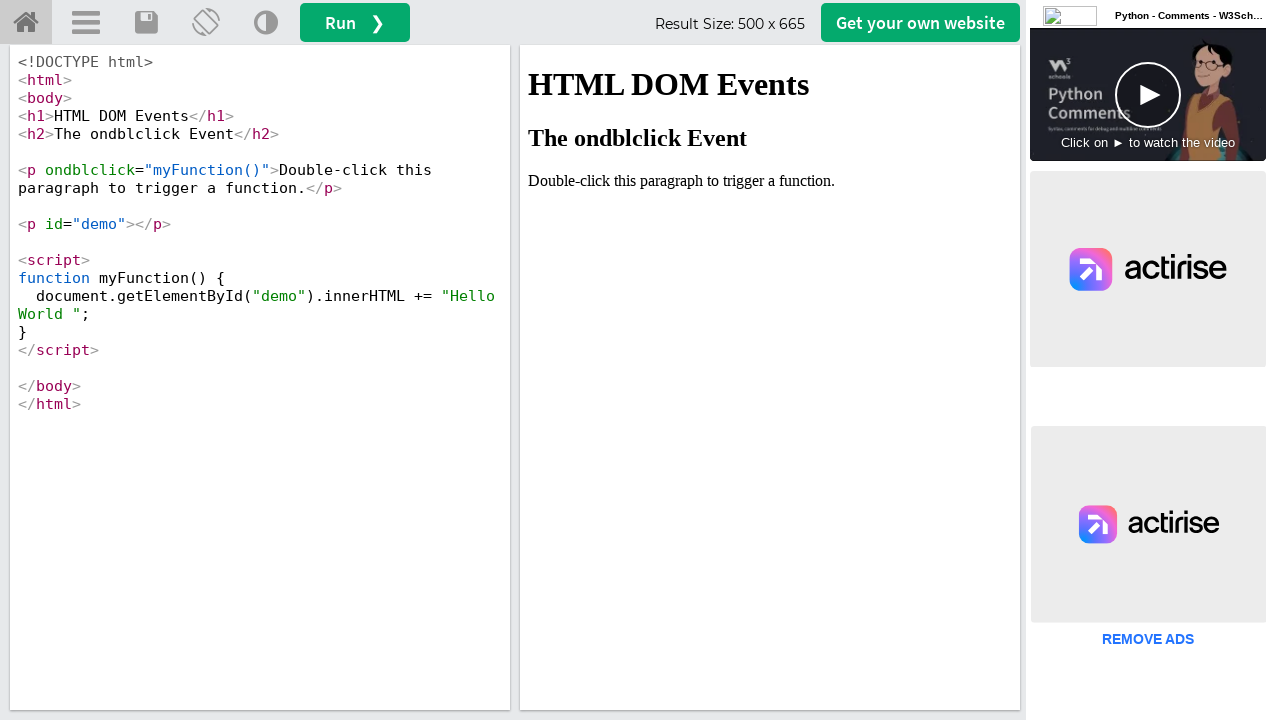

Double-clicked paragraph to trigger JavaScript function at (770, 181) on #iframeResult >> internal:control=enter-frame >> xpath=//p[text()='Double-click 
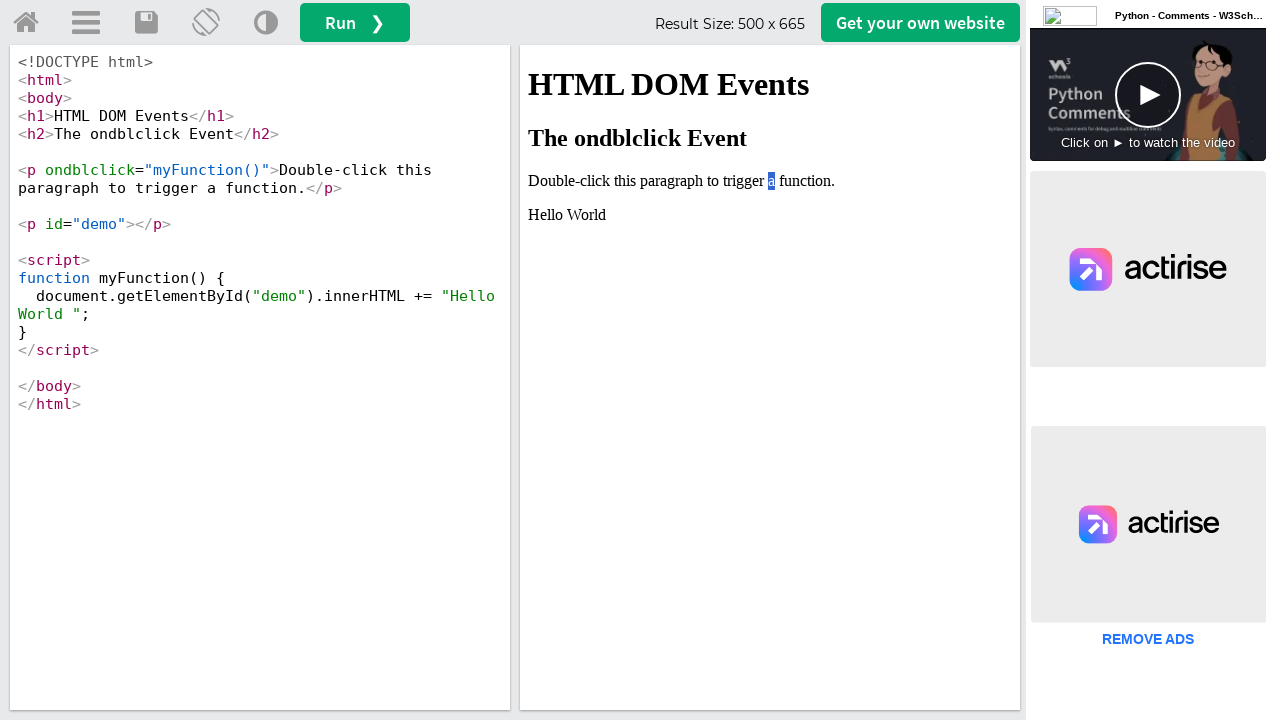

Verified 'Hello World' text appeared after double-click
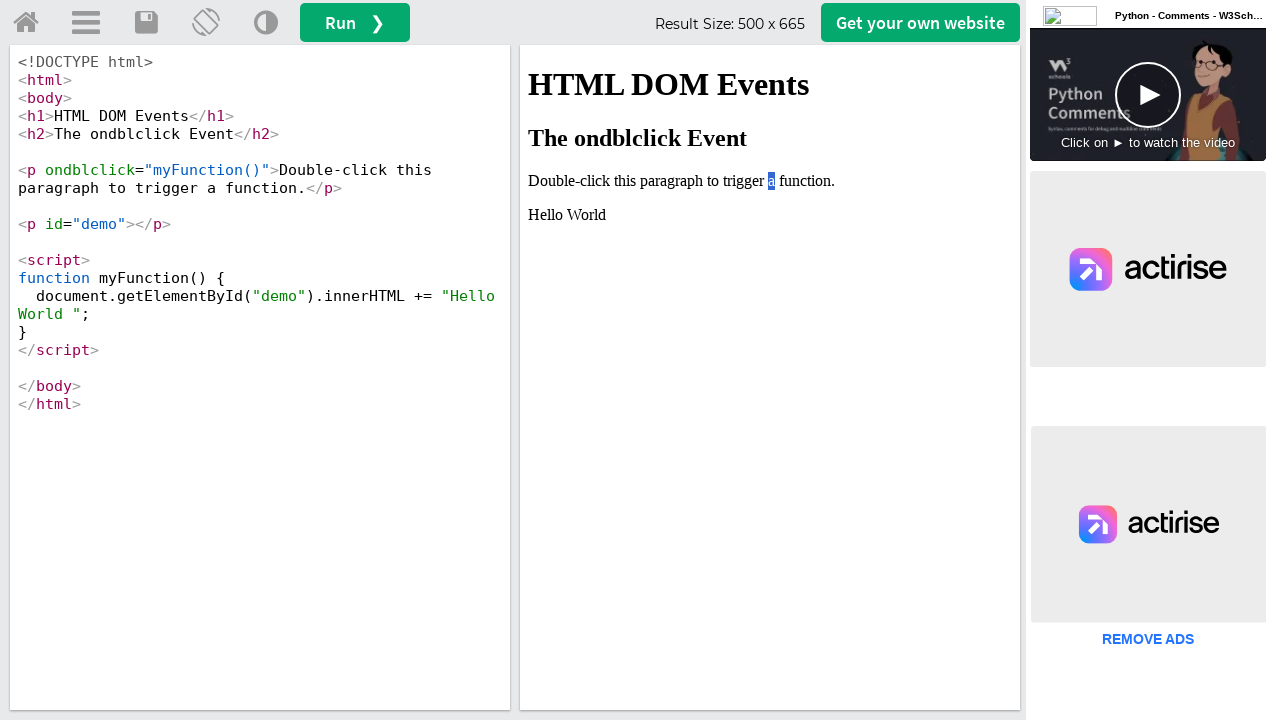

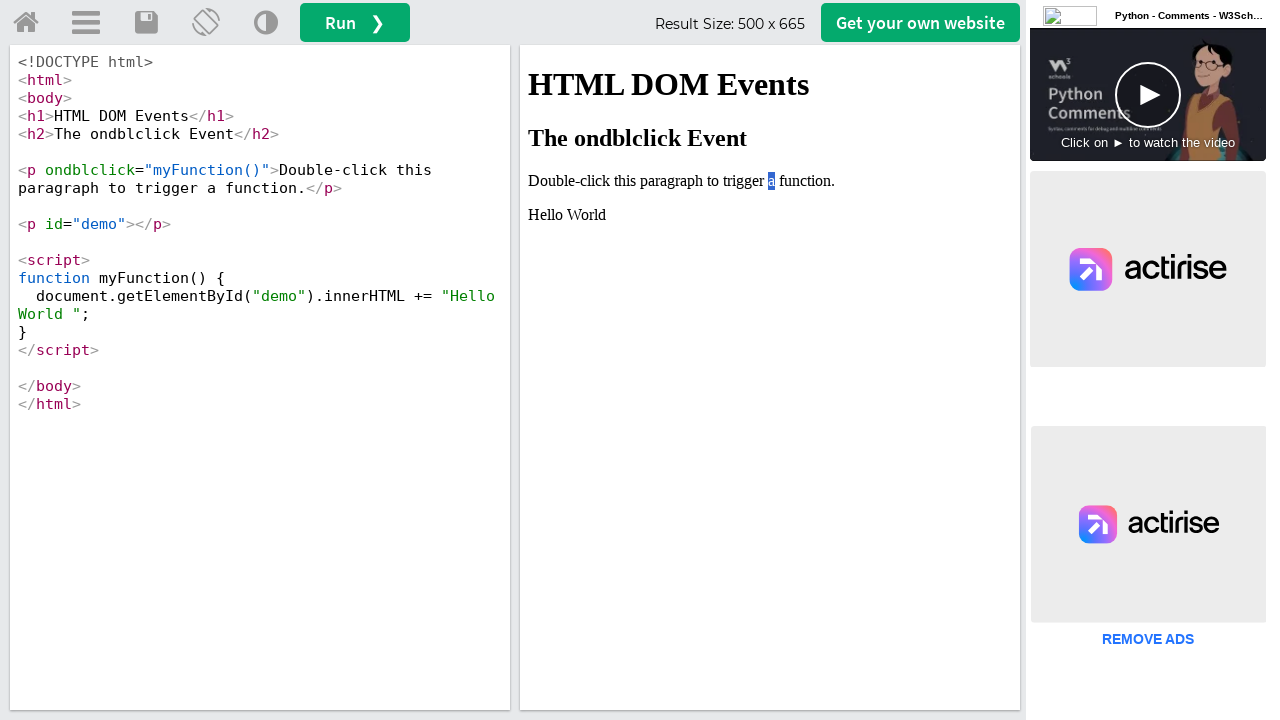